Tests dropdown selection without using the Select class by clicking on the dropdown, iterating through options, and selecting "Apple" from a fruits dropdown.

Starting URL: https://letcode.in/dropdowns

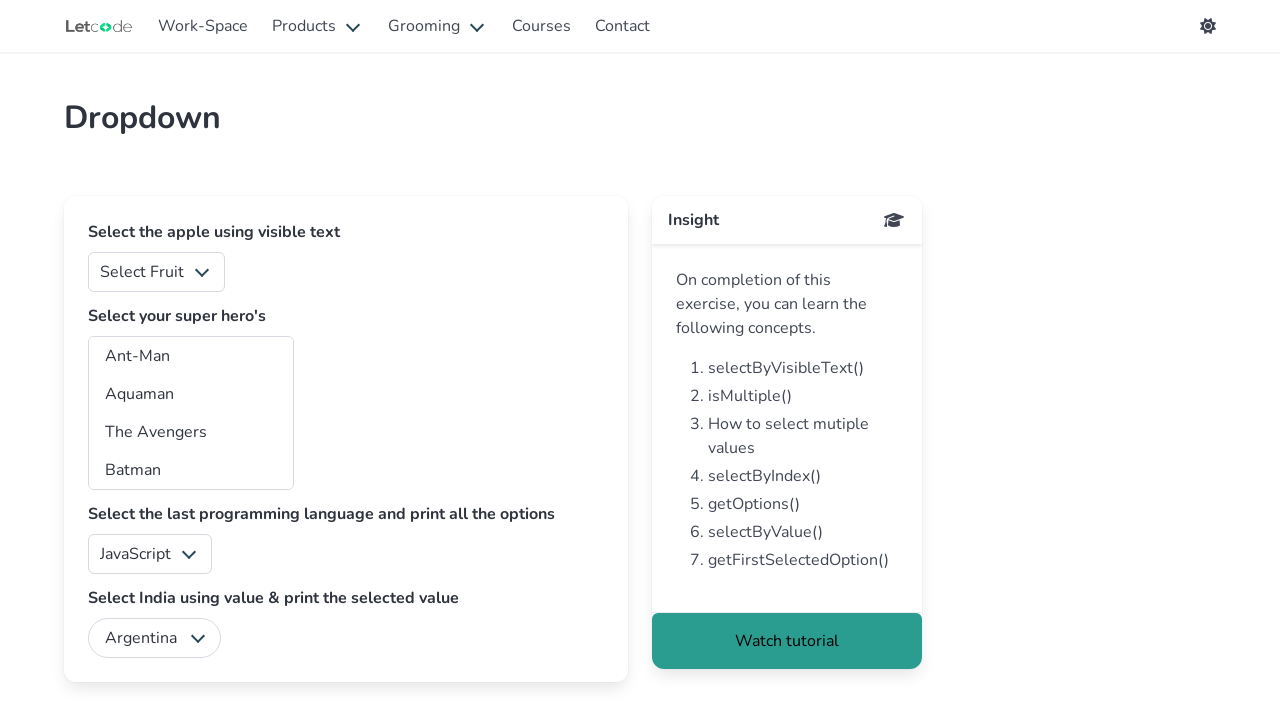

Clicked on the fruits dropdown to open it at (156, 272) on select#fruits
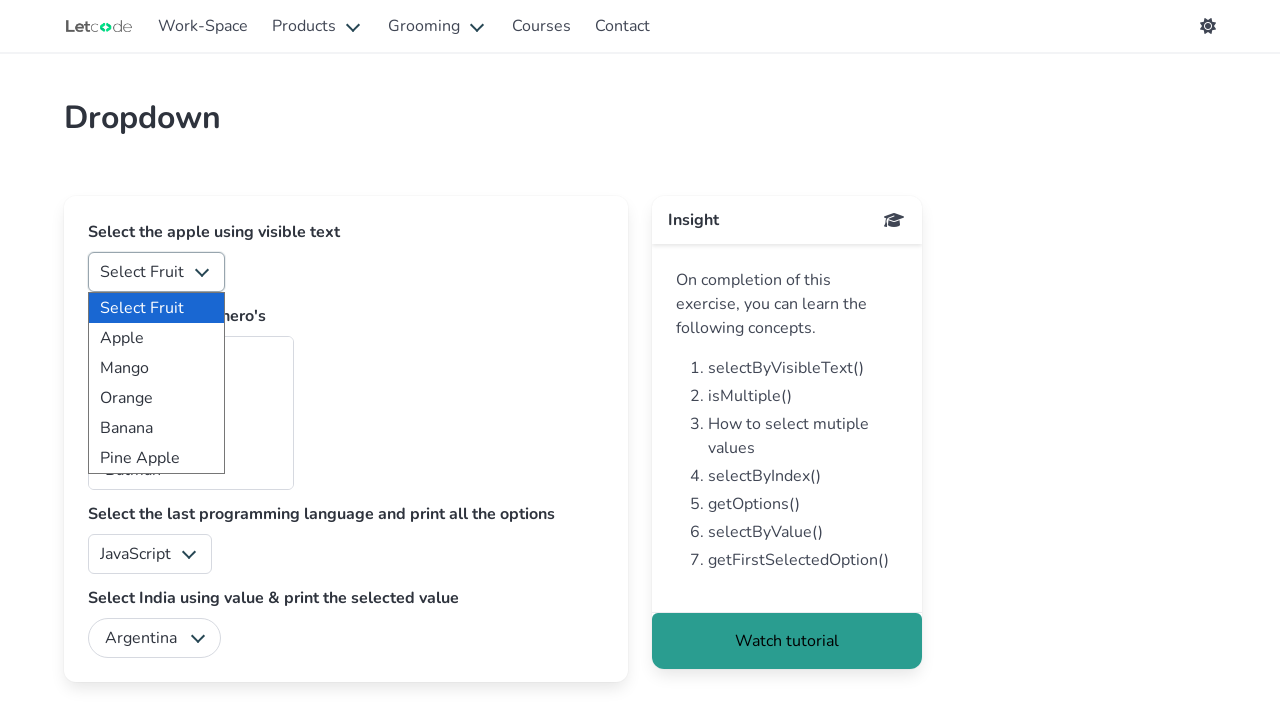

Selected 'Apple' from the fruits dropdown on select#fruits
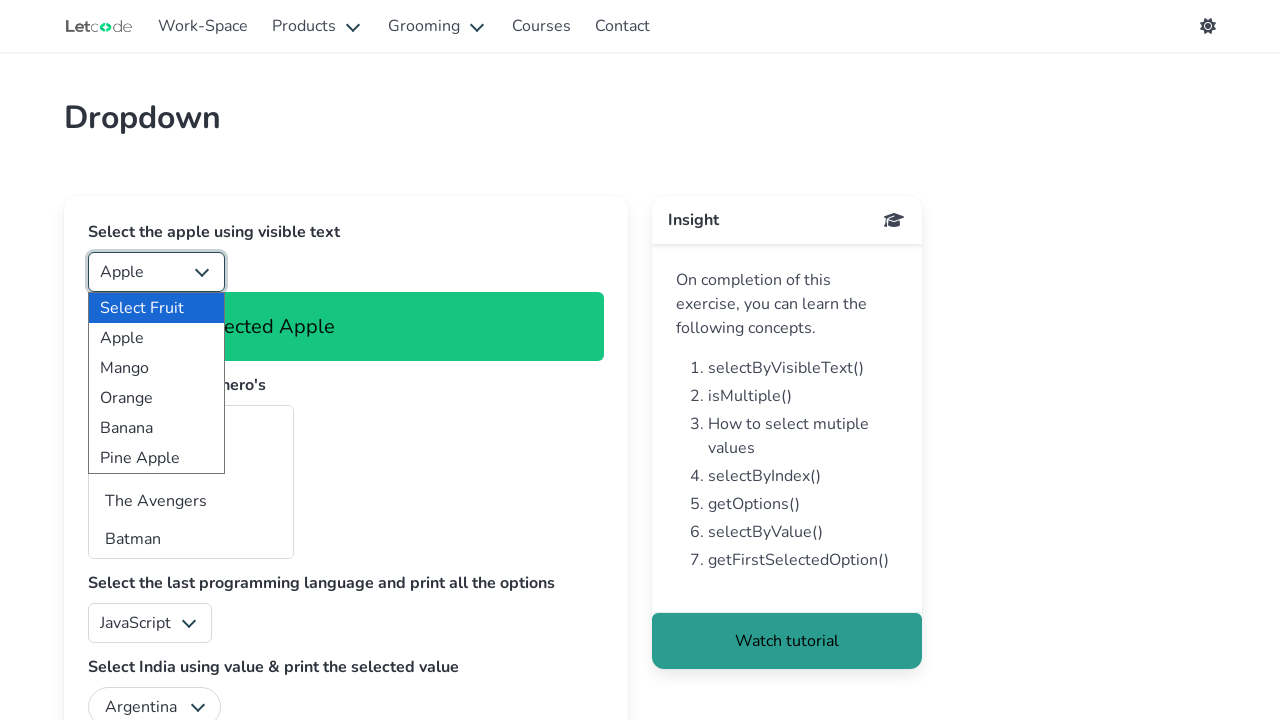

Waited for and verified the output text is displayed
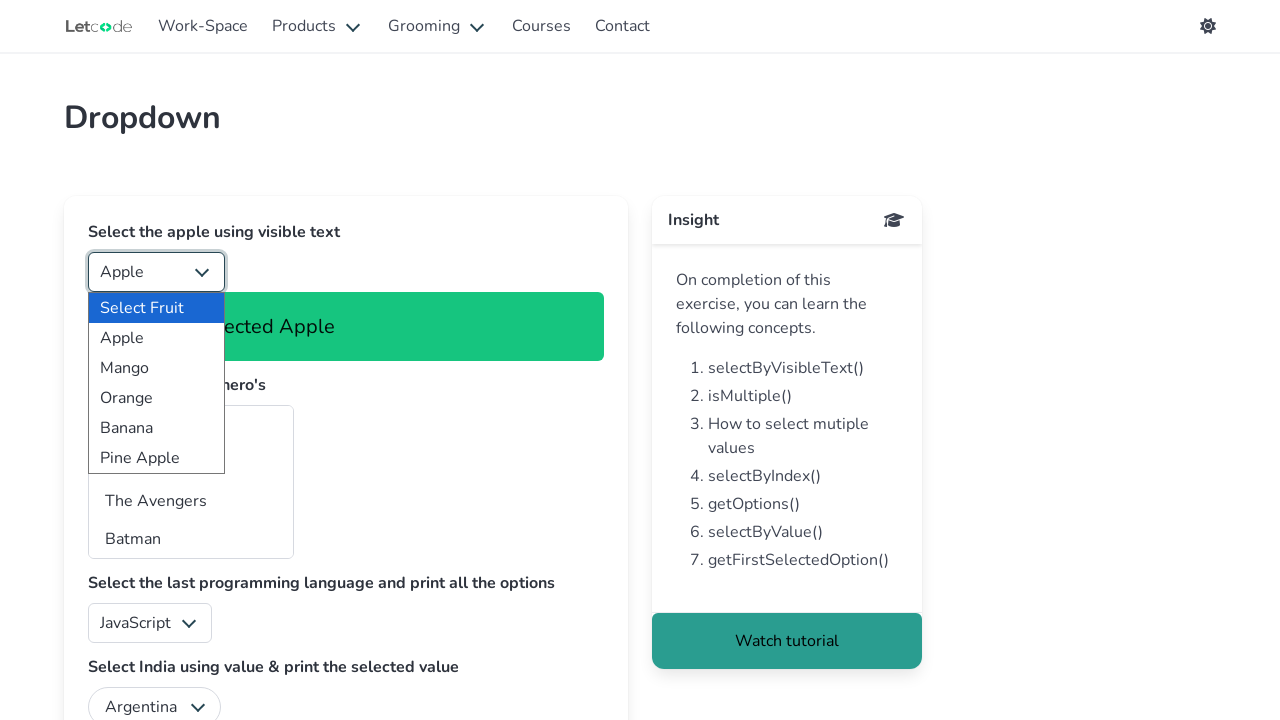

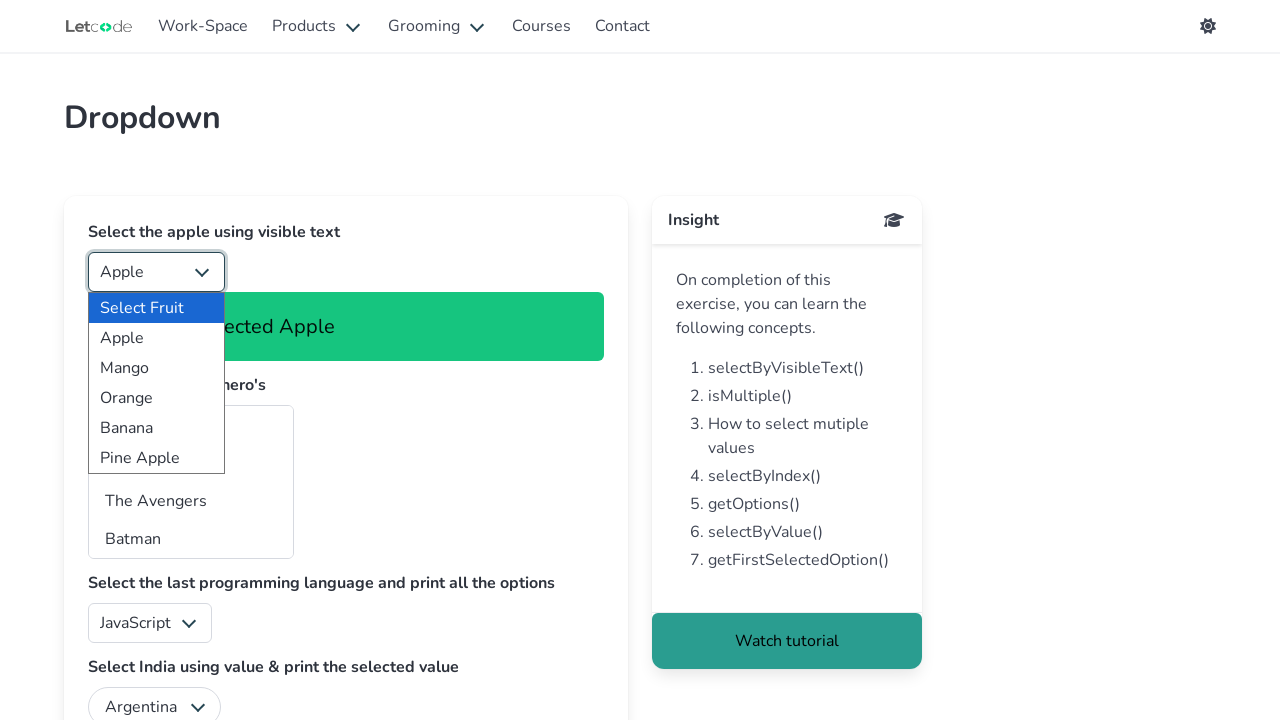